Tests file upload functionality by selecting a file using the file input element and clicking the upload button, then verifies the upload success message

Starting URL: https://the-internet.herokuapp.com/upload

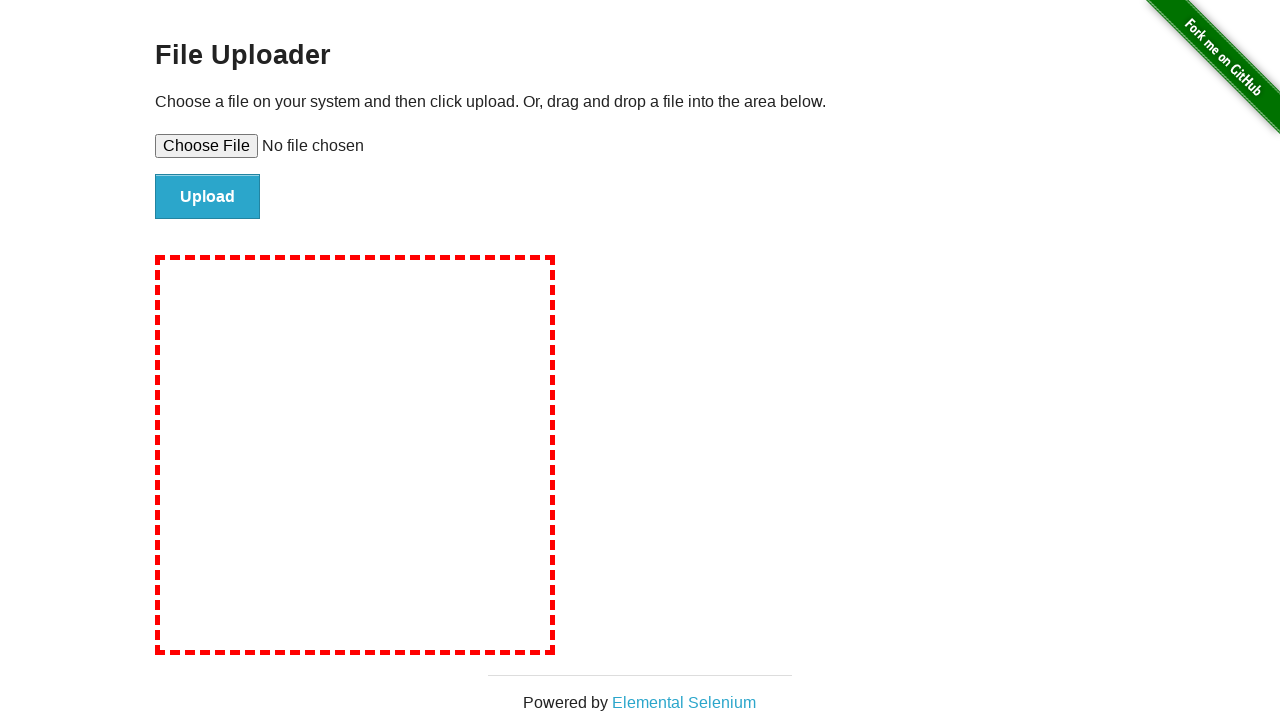

Selected test file for upload using file input element
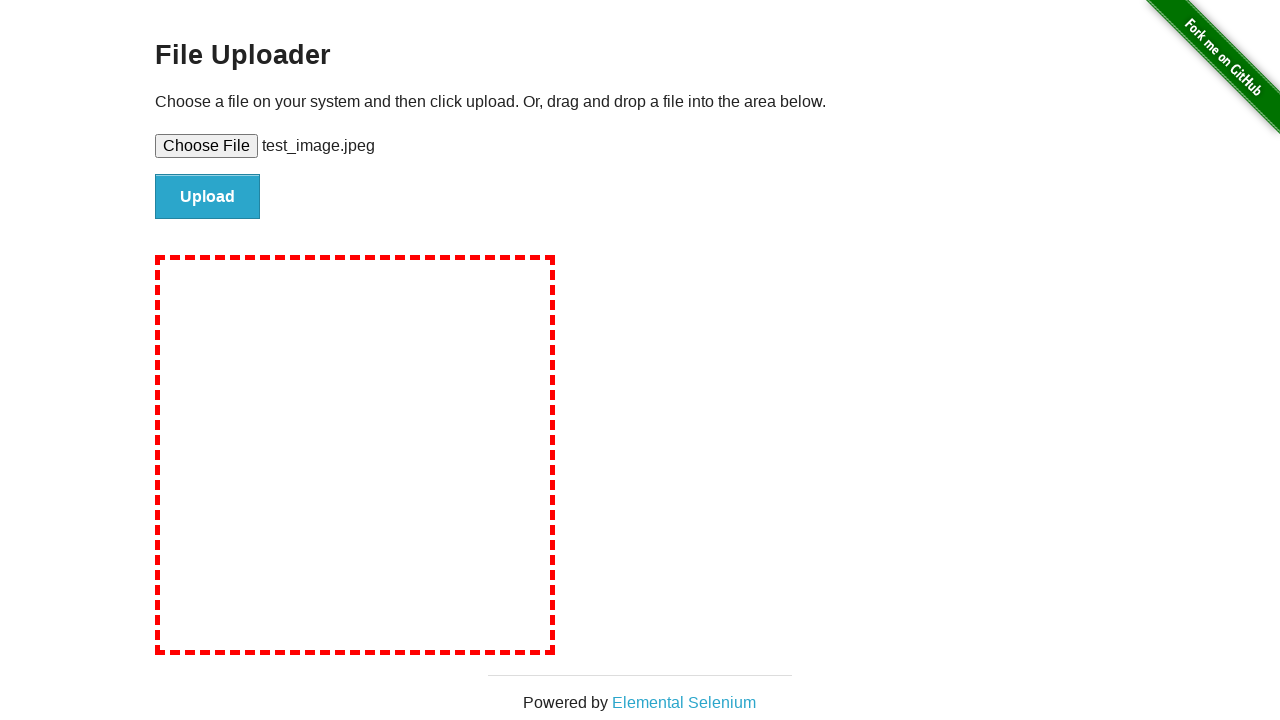

Clicked upload button to submit file at (208, 197) on #file-submit
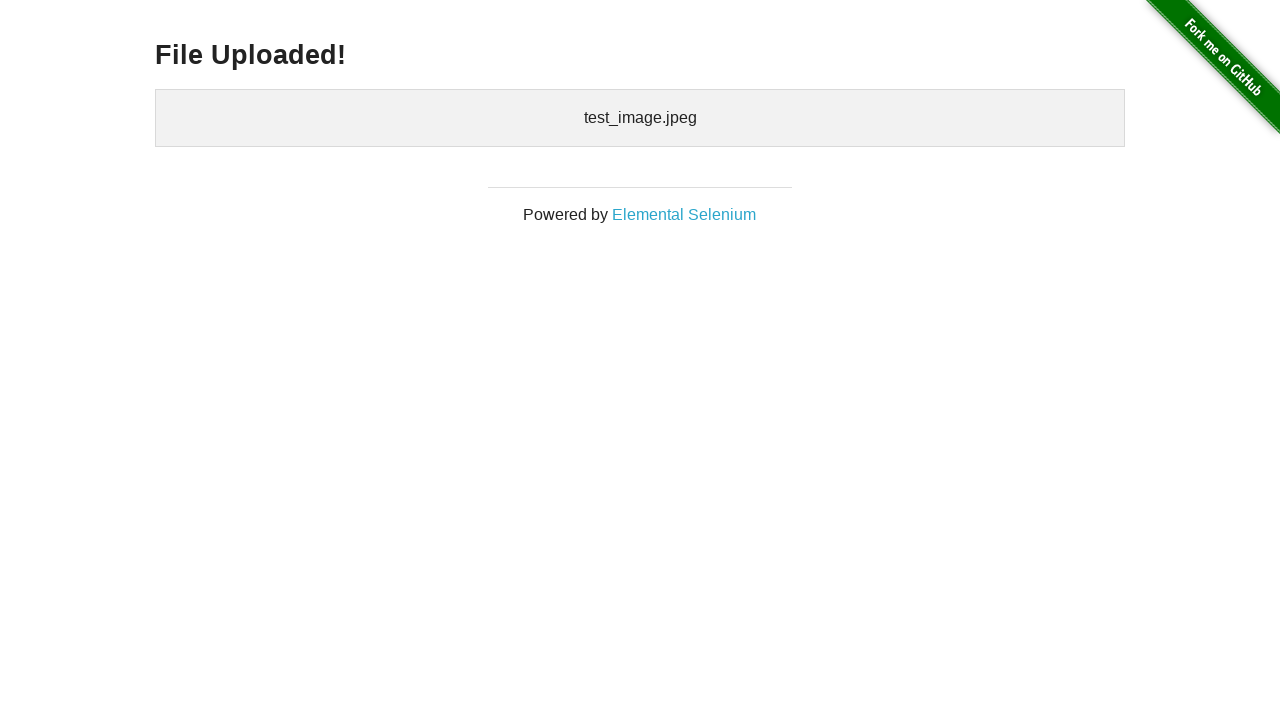

Upload success message appeared
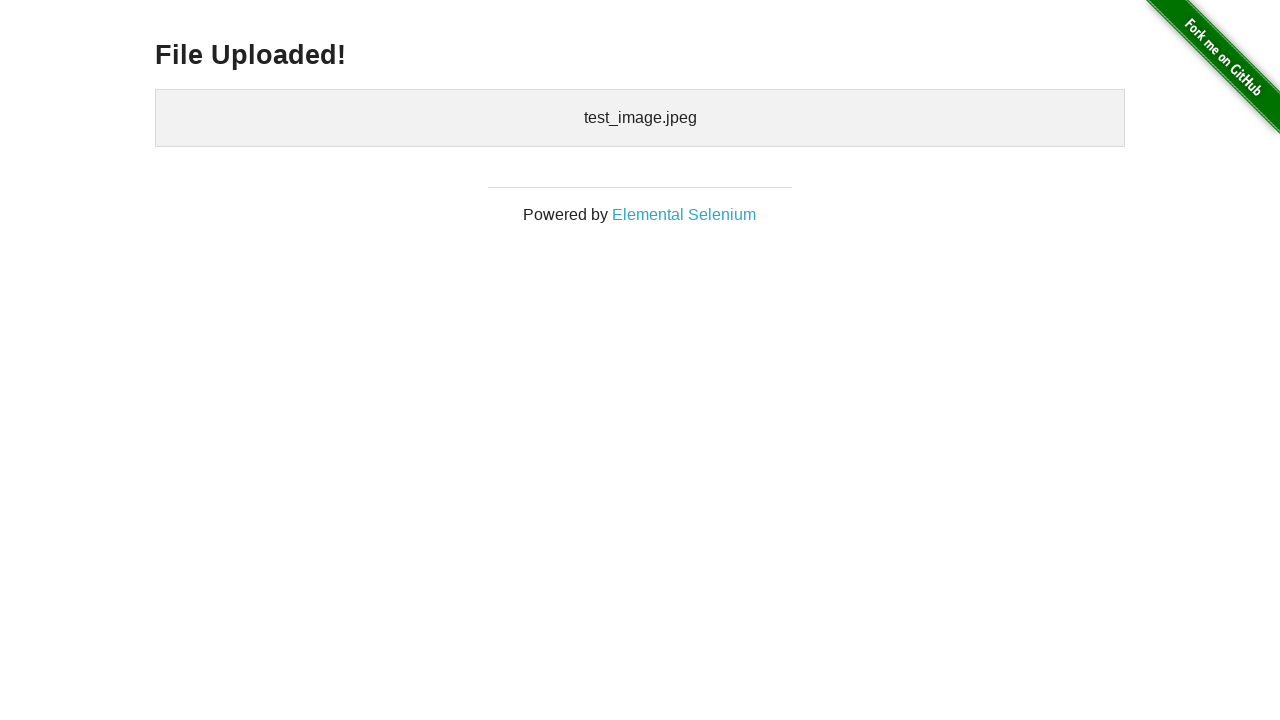

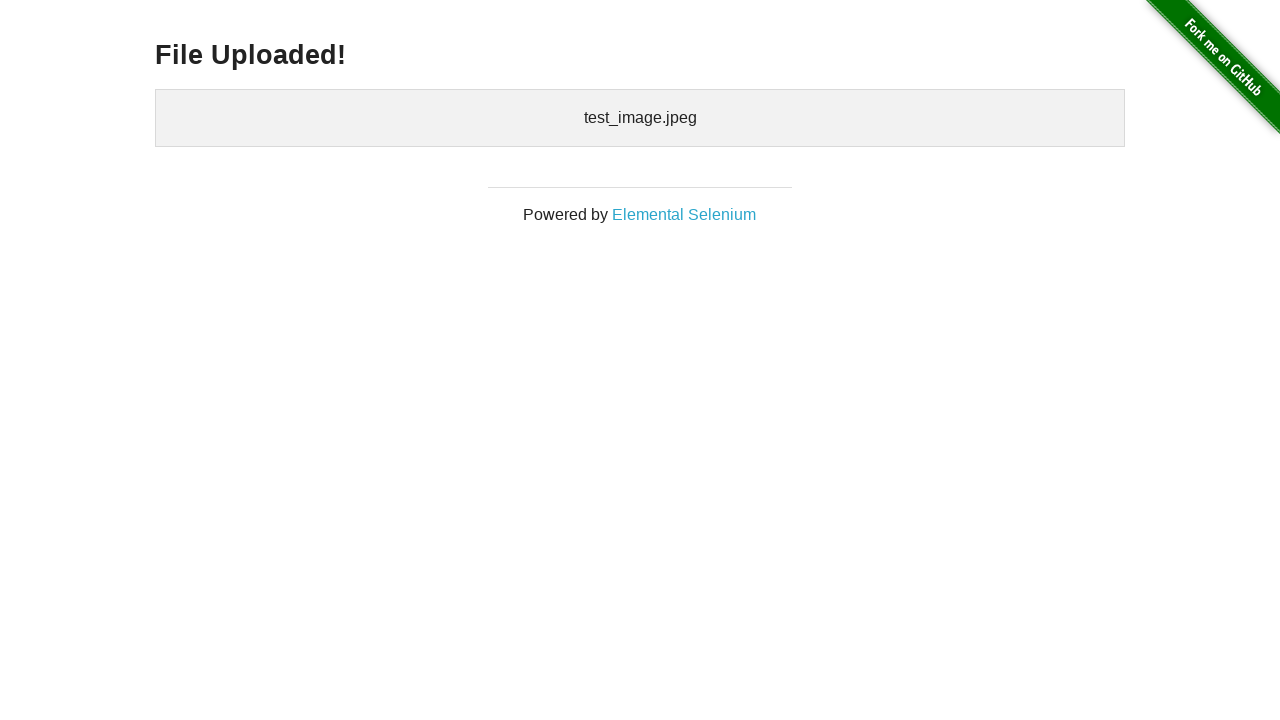